Tests keyboard actions by sending various key presses including Enter, Backspace, Page Down, and Alt keys

Starting URL: http://the-internet.herokuapp.com/key_presses

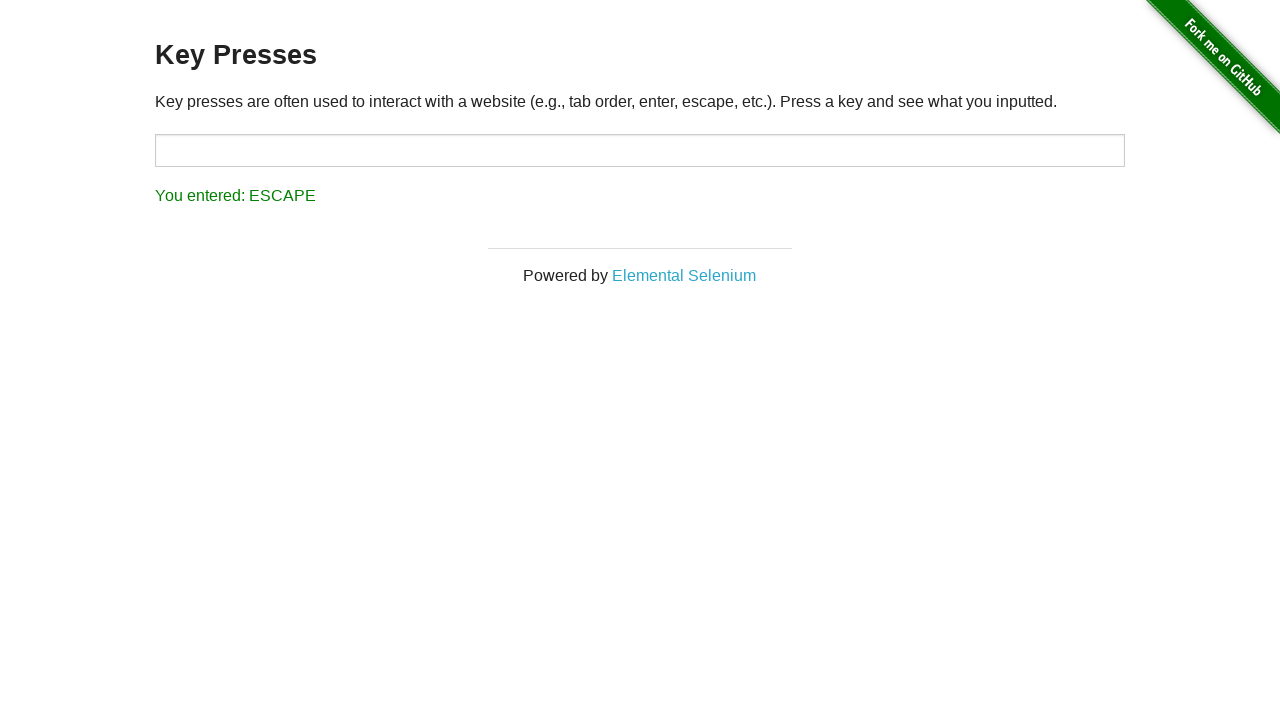

Pressed Enter key
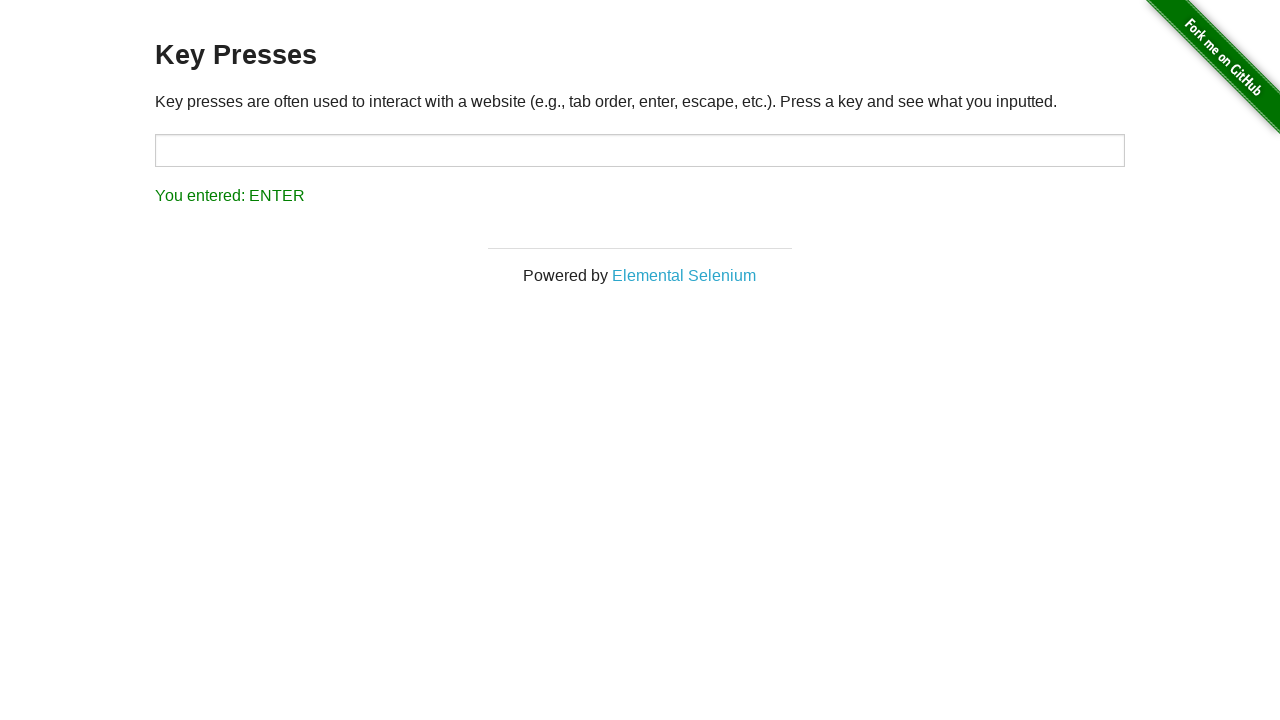

Pressed Backspace key
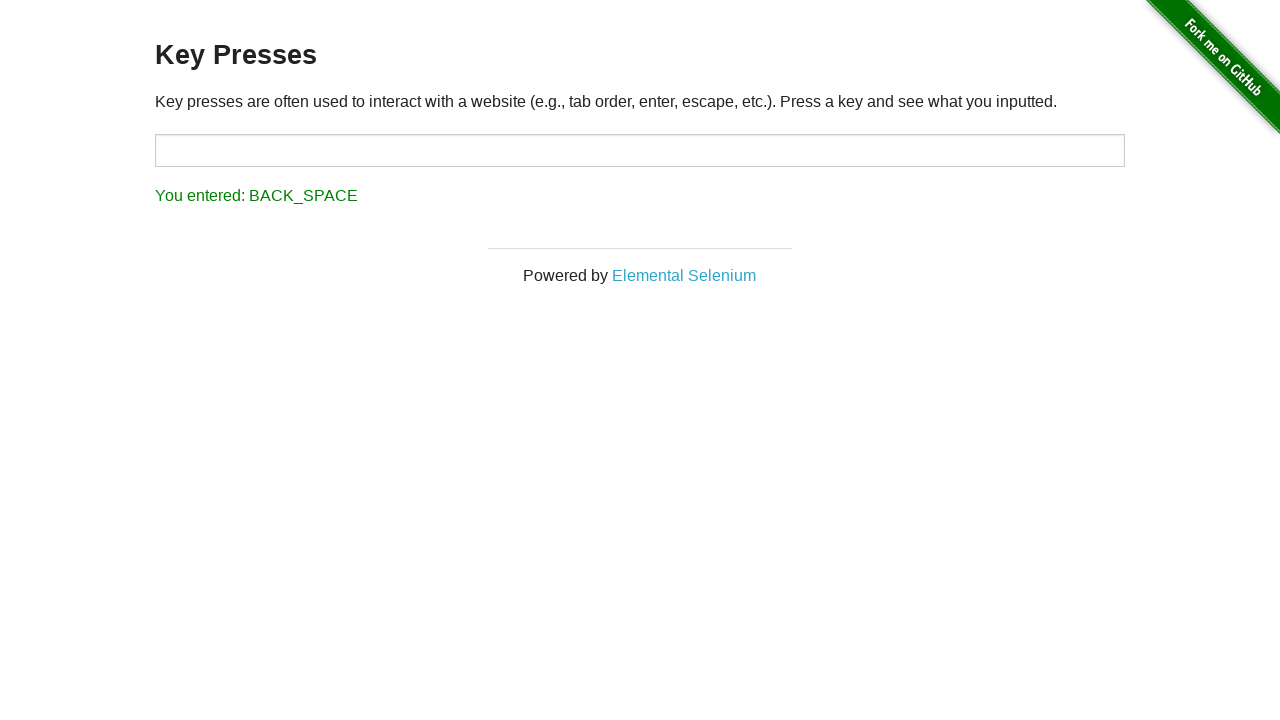

Pressed Page Down key
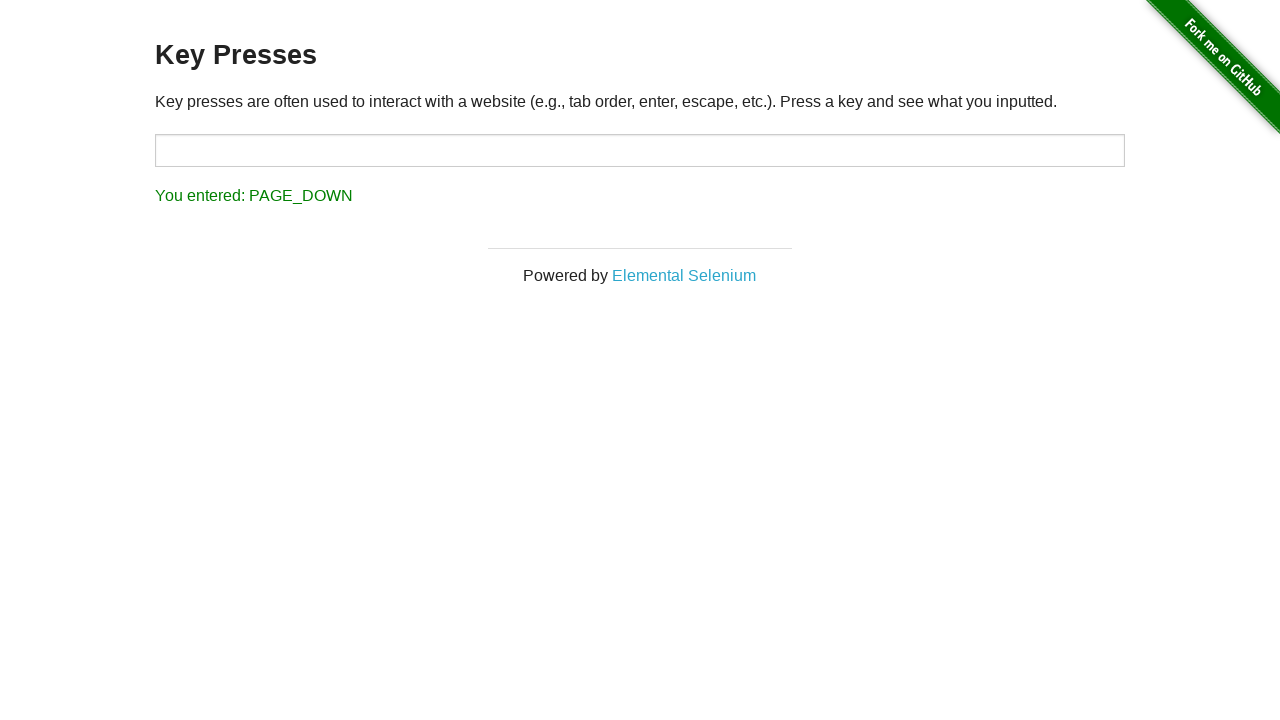

Waited for 3 seconds
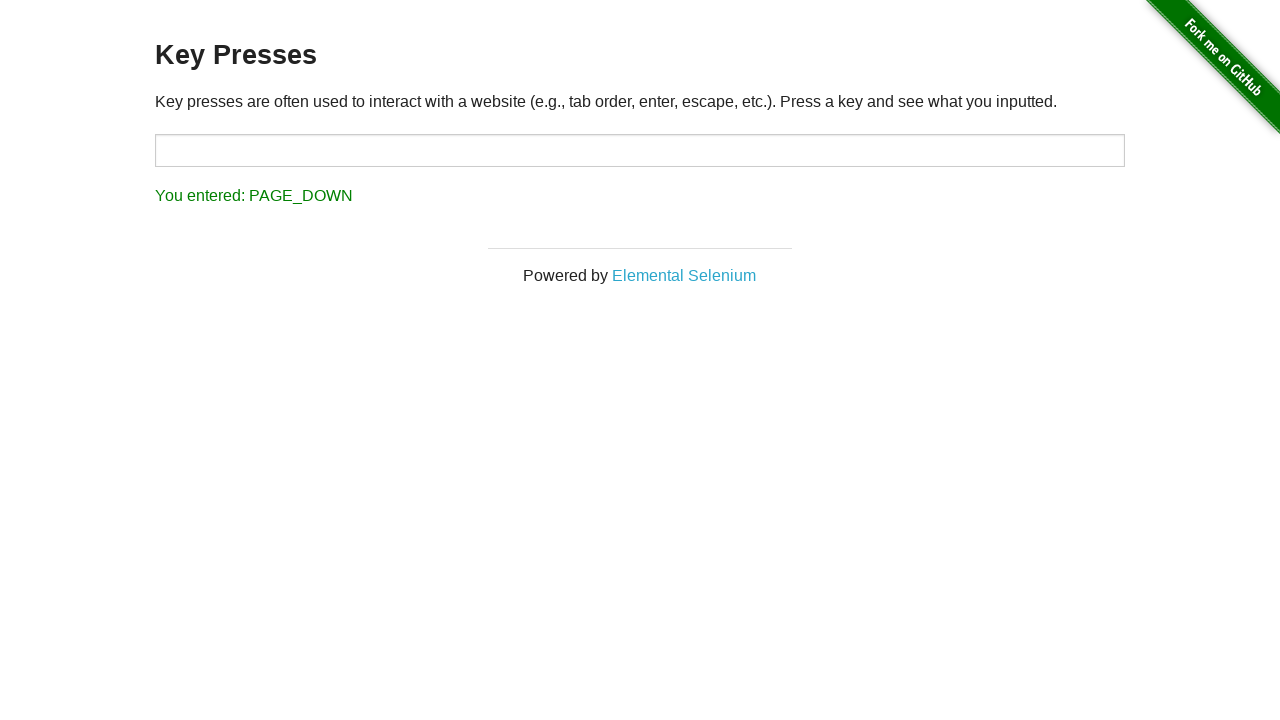

Pressed Alt key
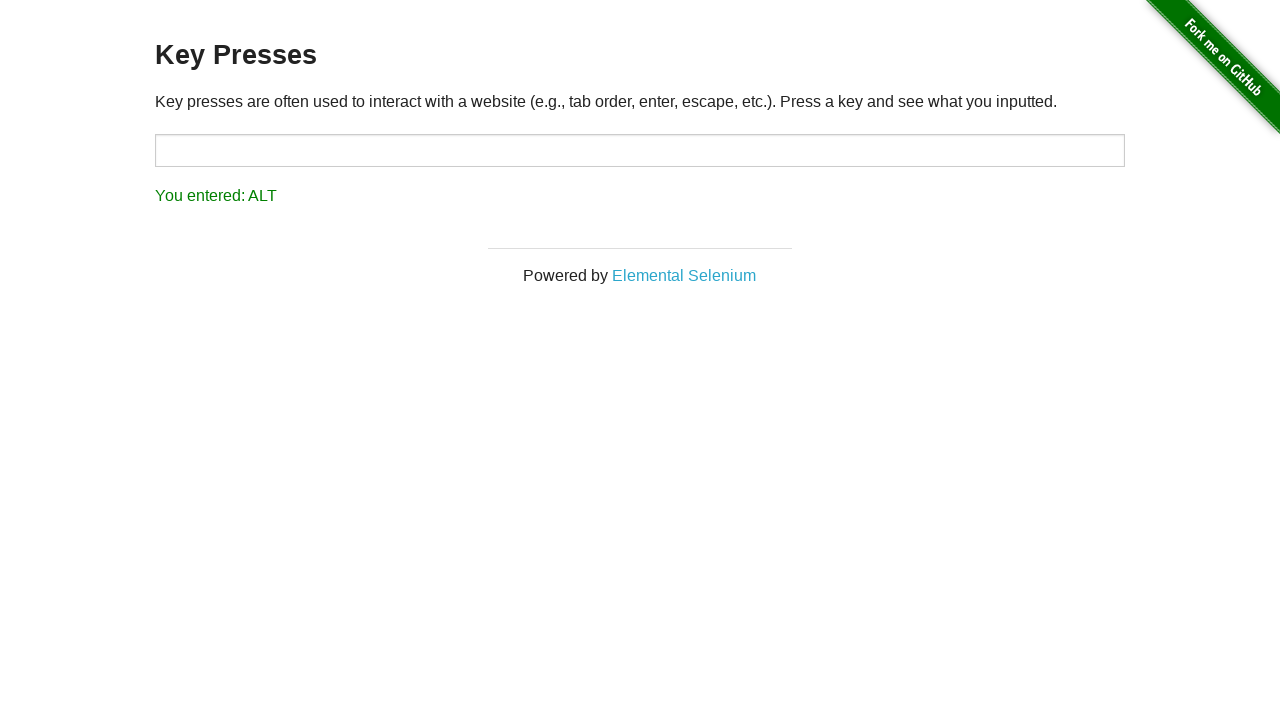

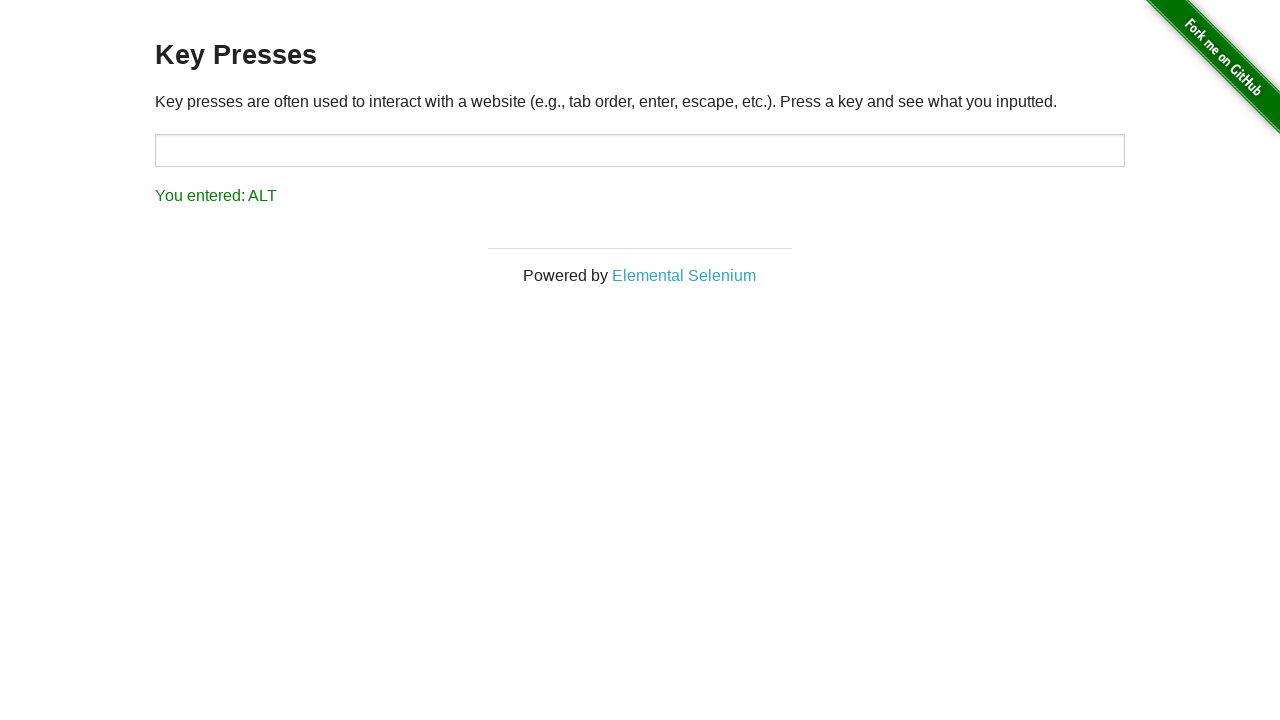